Navigates to wisequarter.com and verifies that the page source contains specific text about weekly team meetings

Starting URL: https://wisequarter.com/

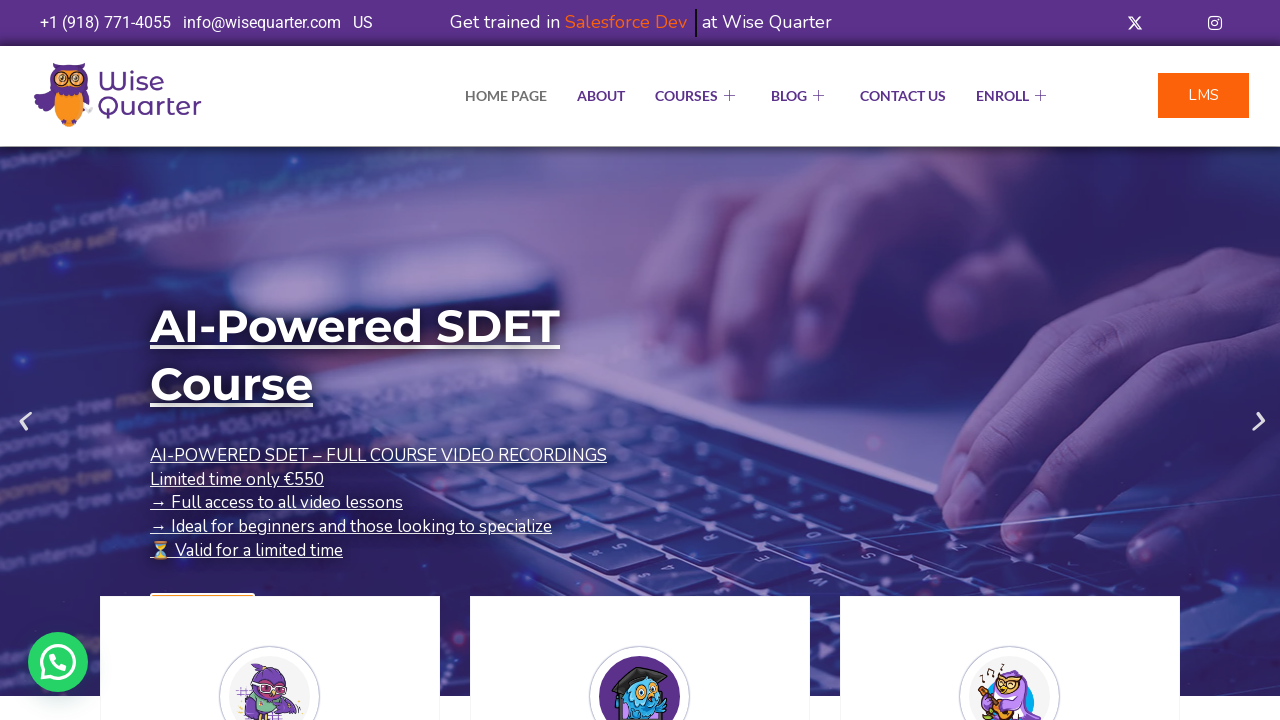

Navigated to https://wisequarter.com/
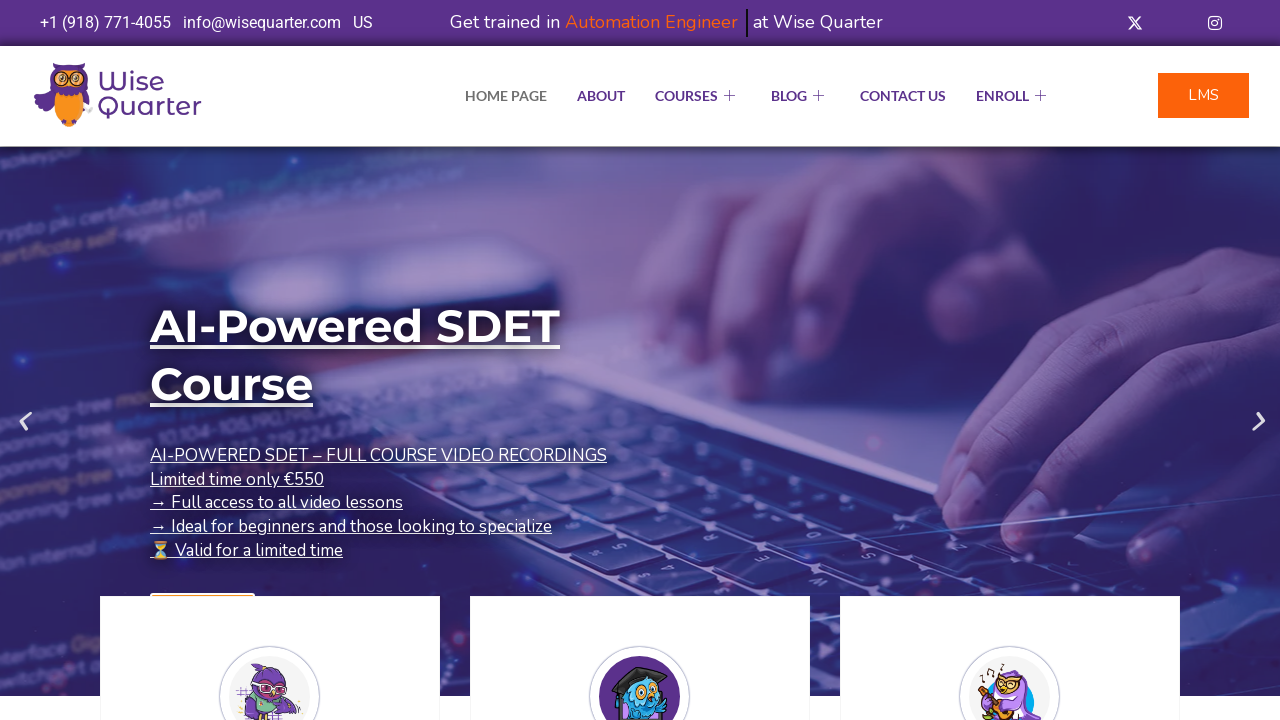

Retrieved page content/source
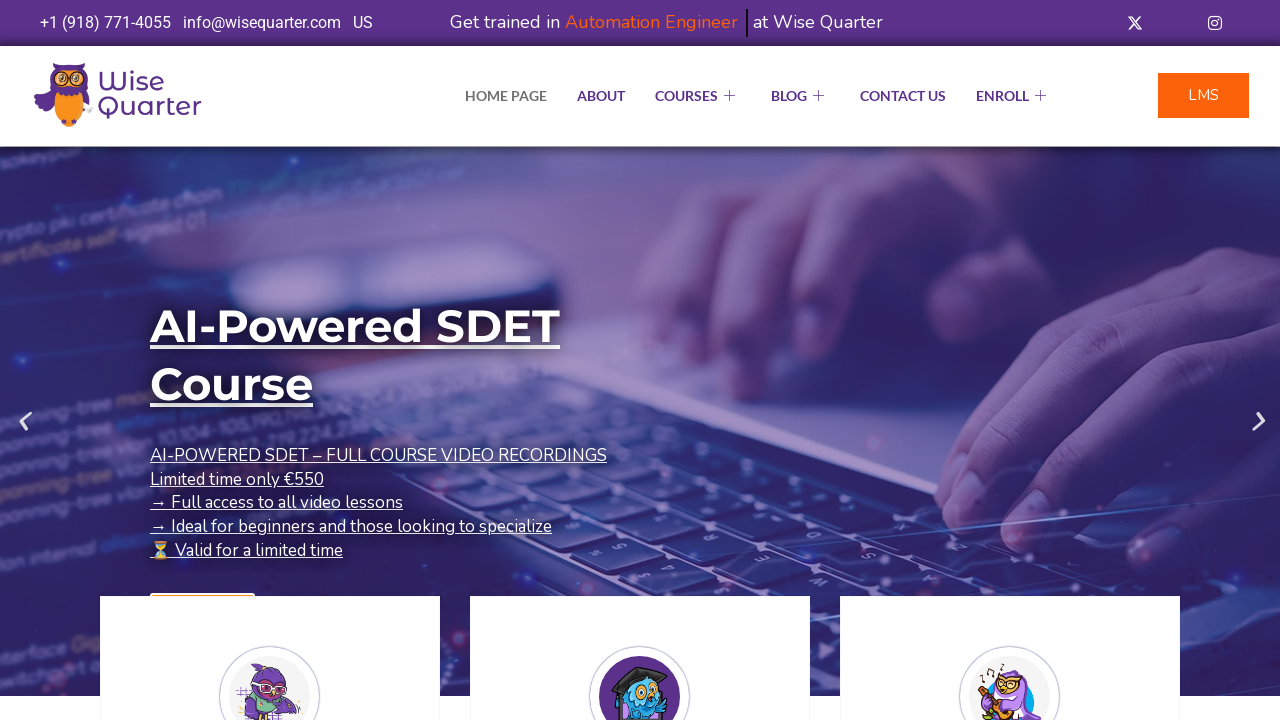

Verified page source contains '2 hours weekly meeting with the team'
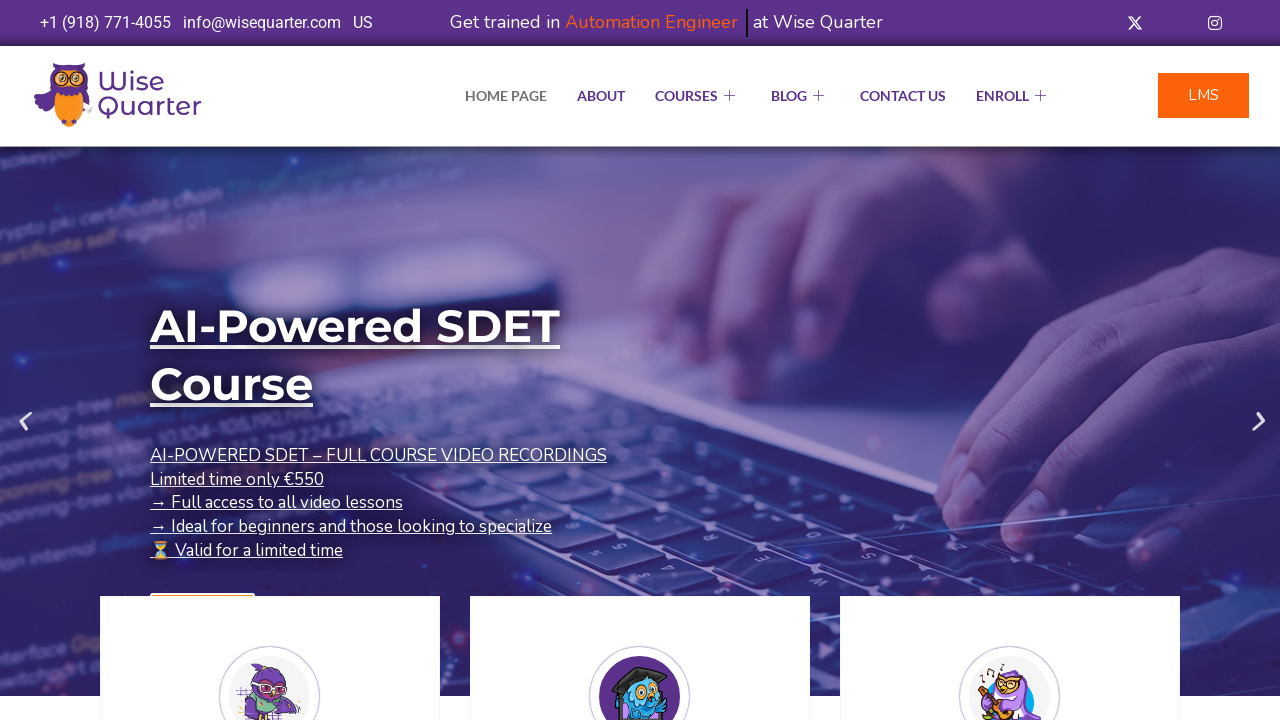

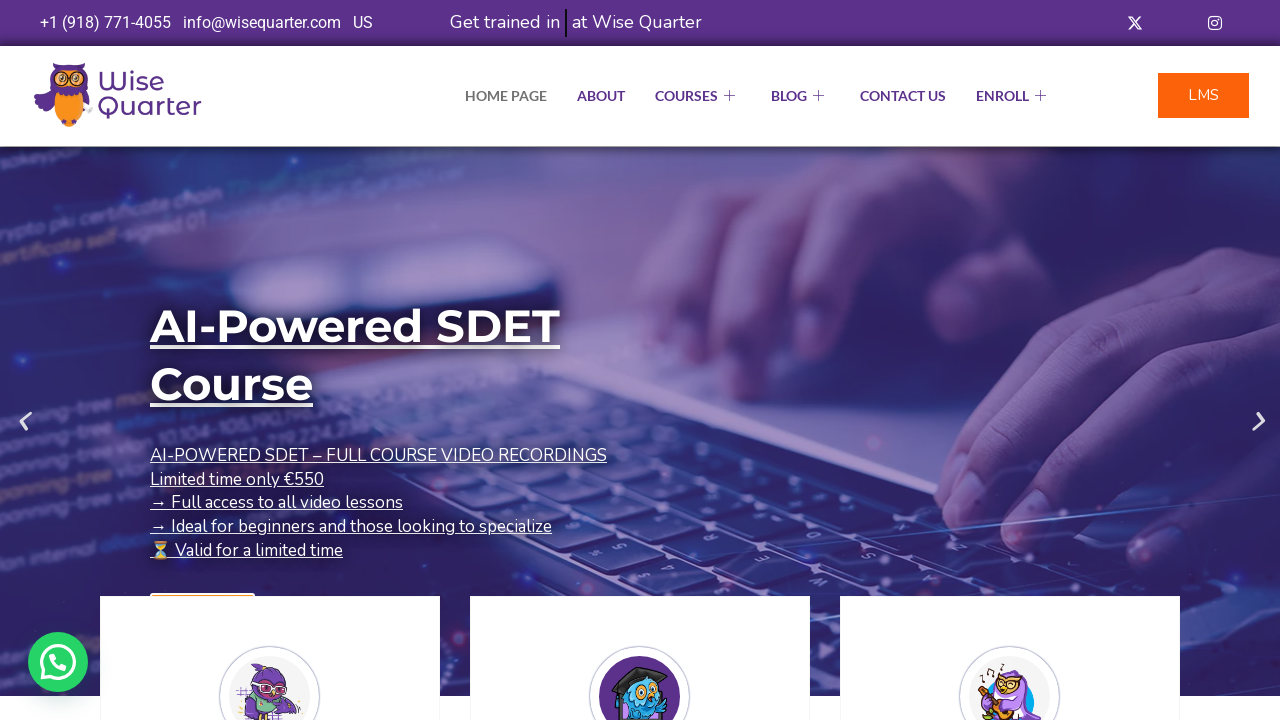